Clicks a link that opens a new tab and switches to the new tab

Starting URL: https://rahulshettyacademy.com/AutomationPractice/

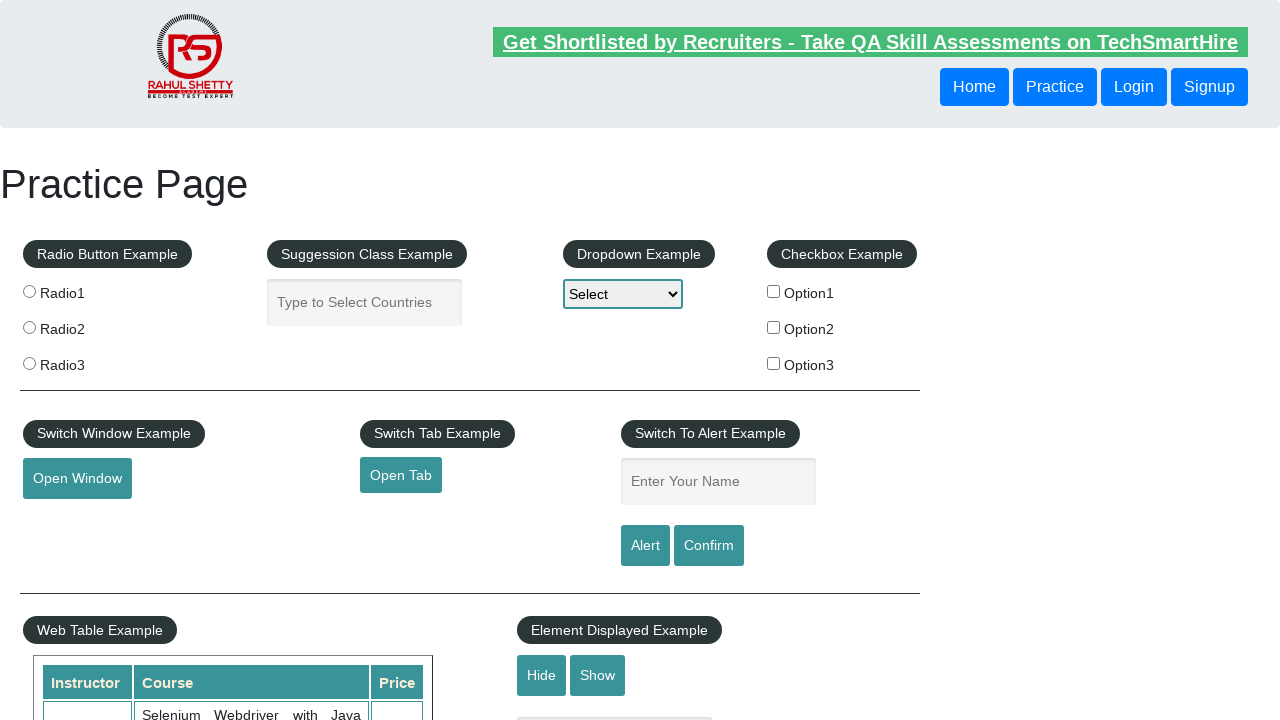

Clicked link to open new tab at (401, 475) on #opentab
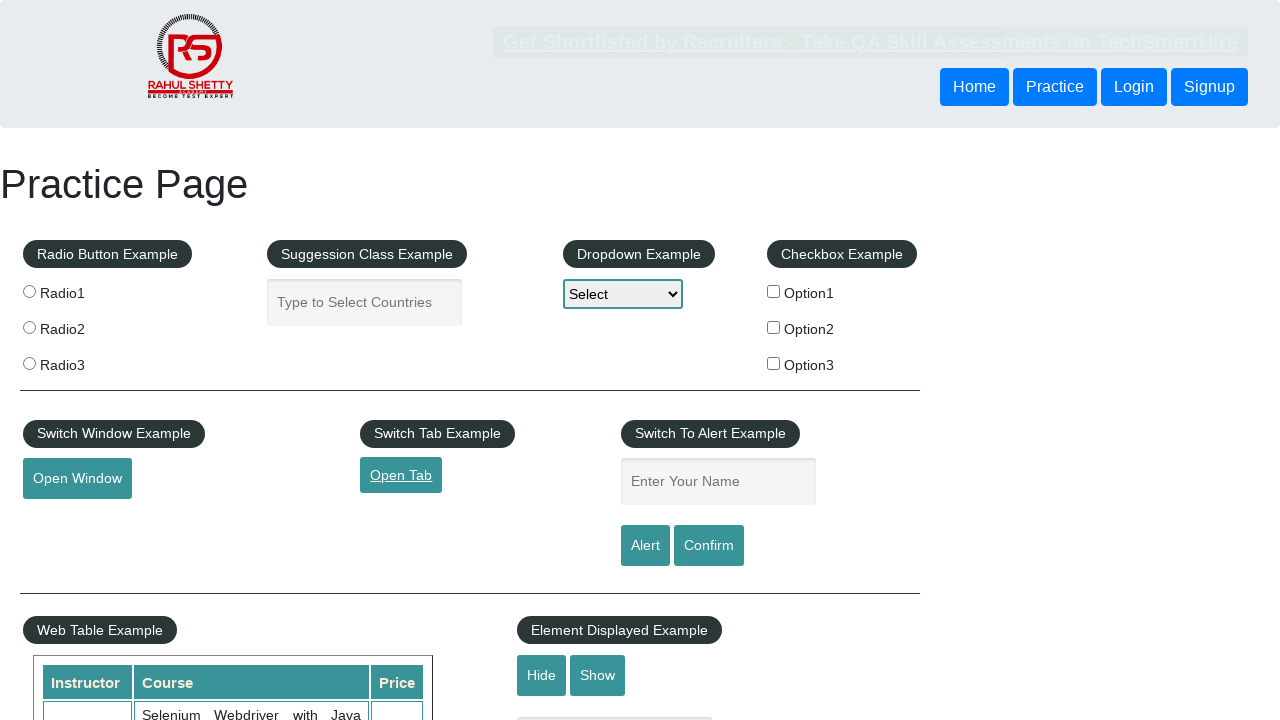

Captured new page from context
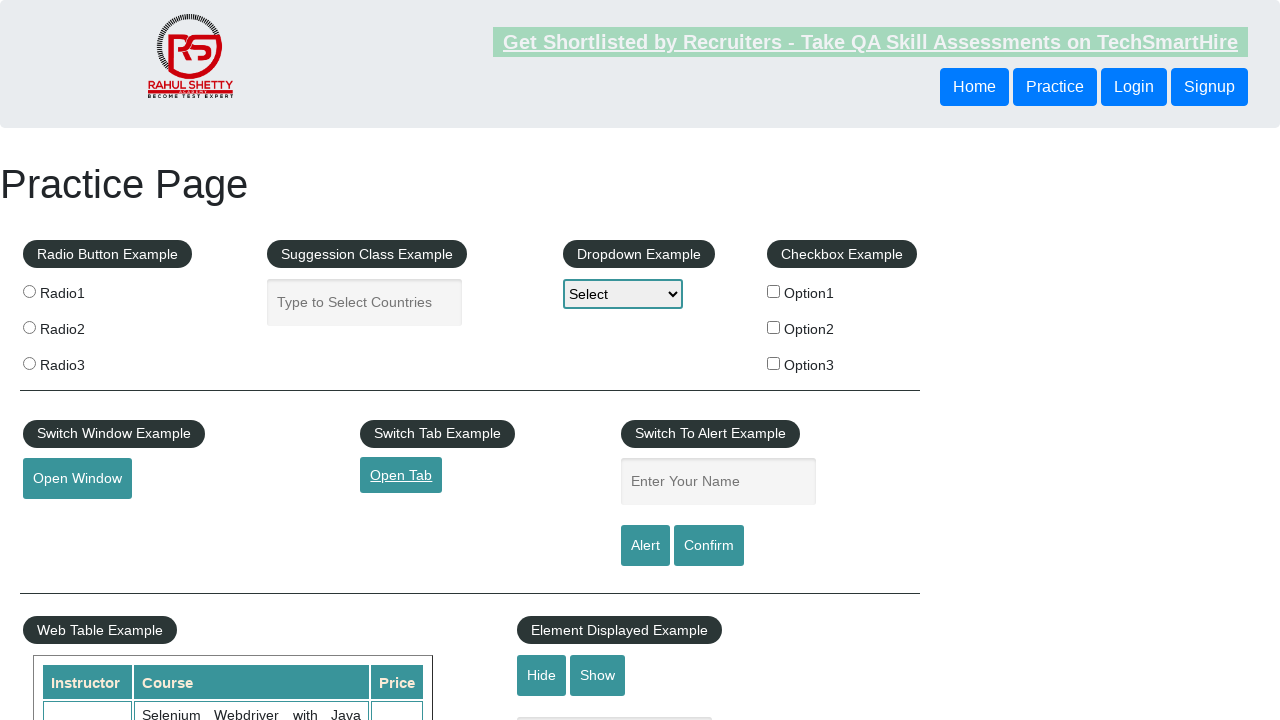

New page finished loading
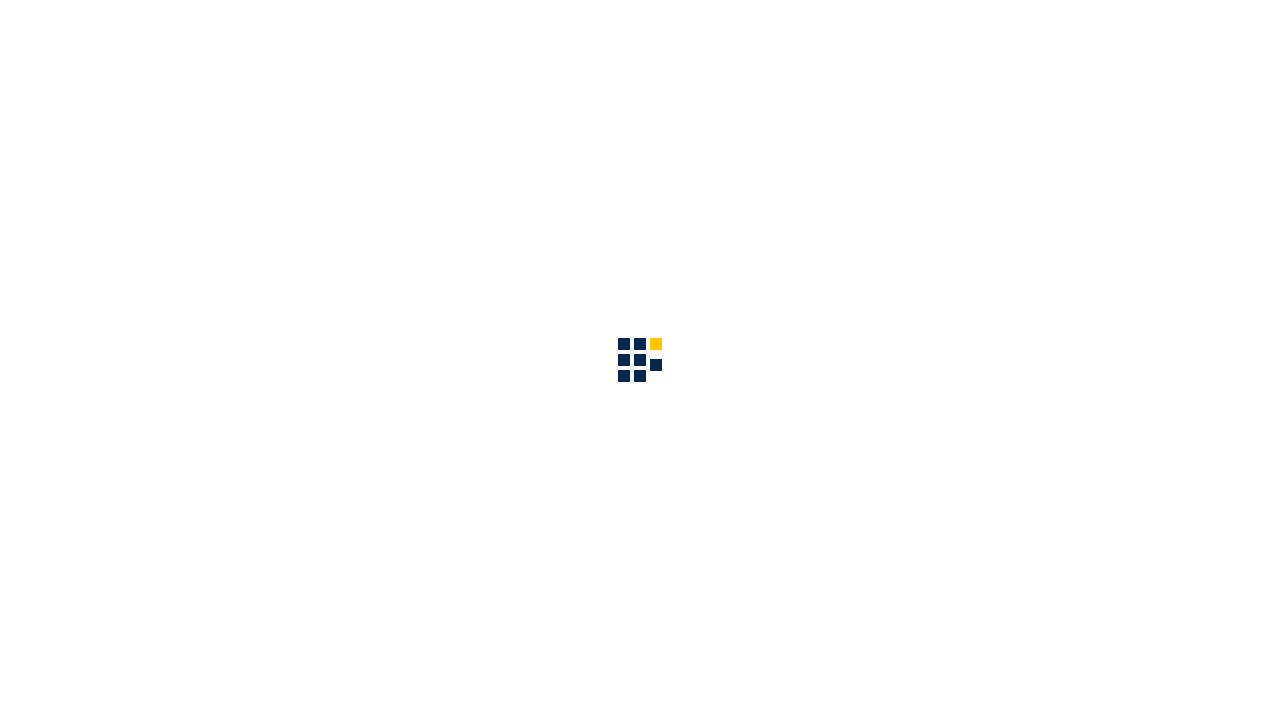

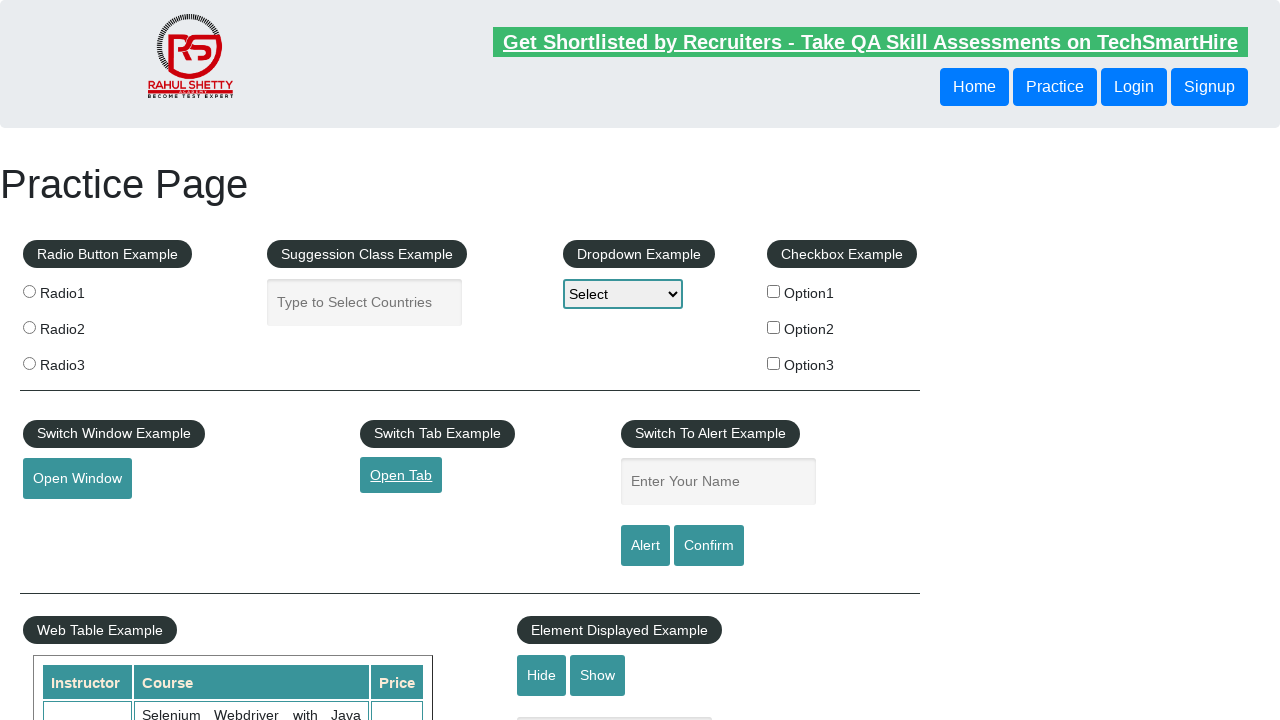